Navigates to an e-commerce site and adds specific vegetables (Cucumber, Brocolli, Beetroot) to the shopping cart by finding them in the product list and clicking their respective ADD TO CART buttons

Starting URL: https://rahulshettyacademy.com/seleniumPractise/

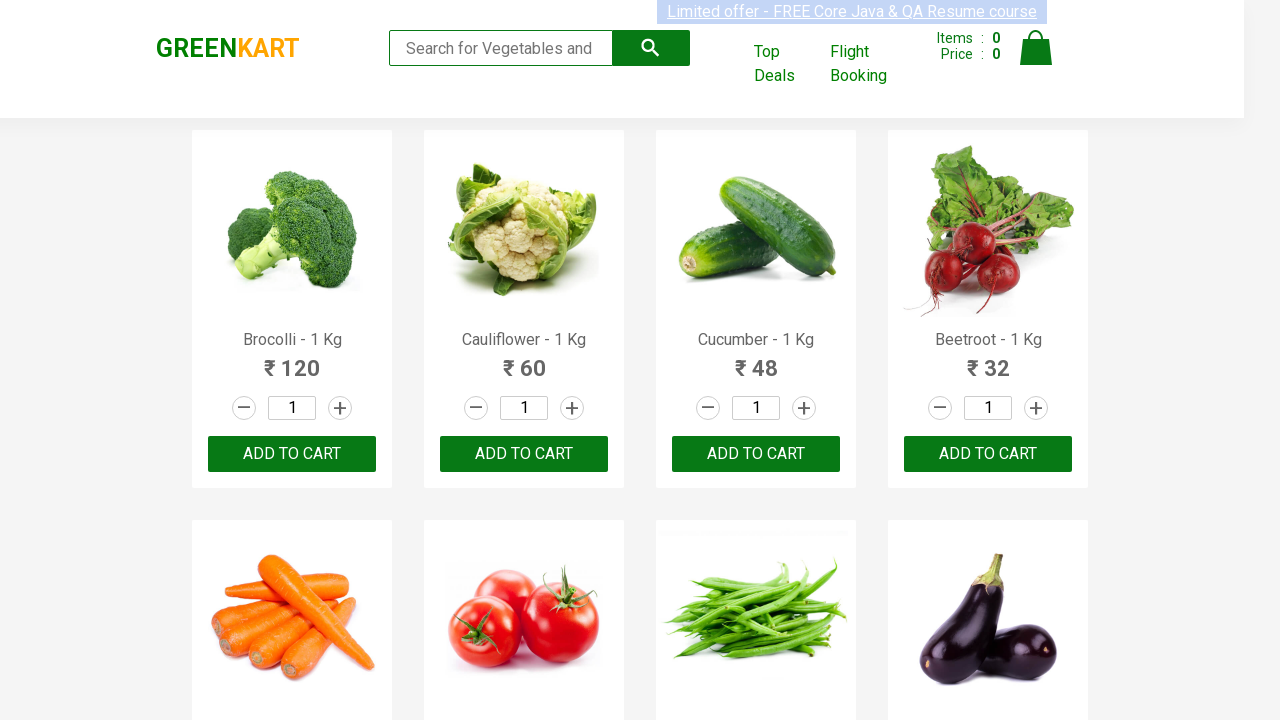

Navigated to e-commerce site
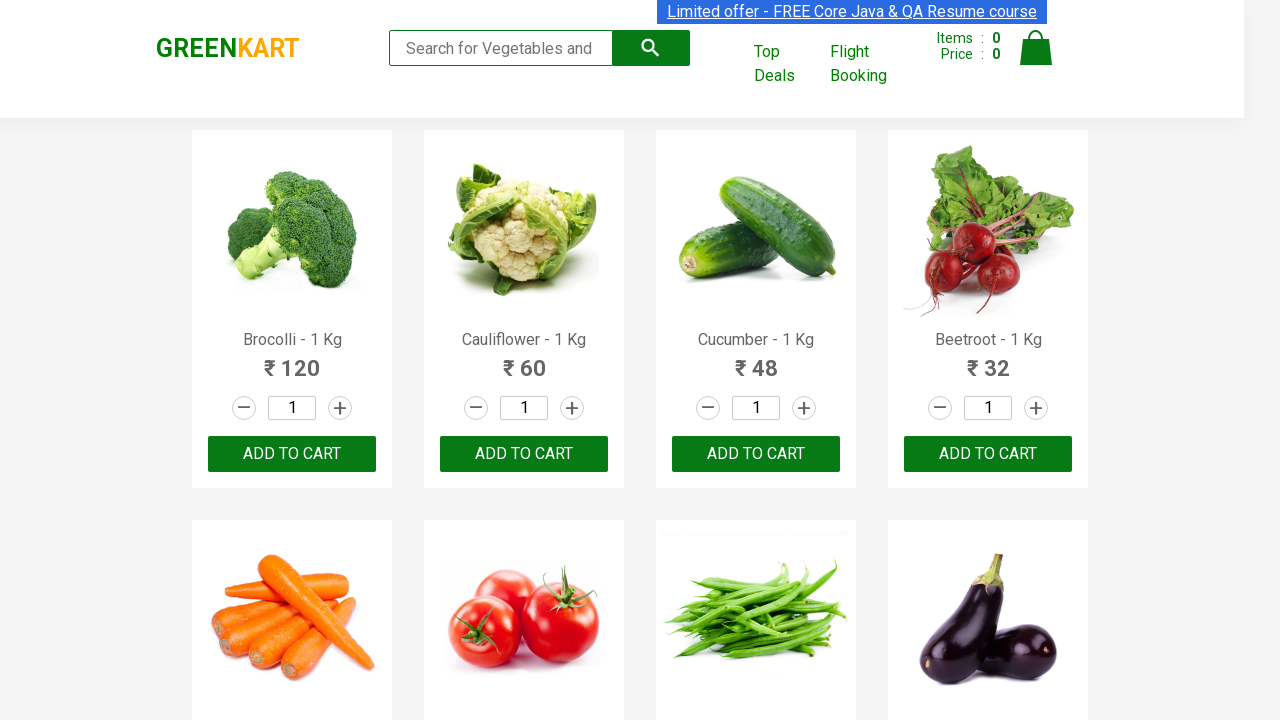

Retrieved all product names from the page
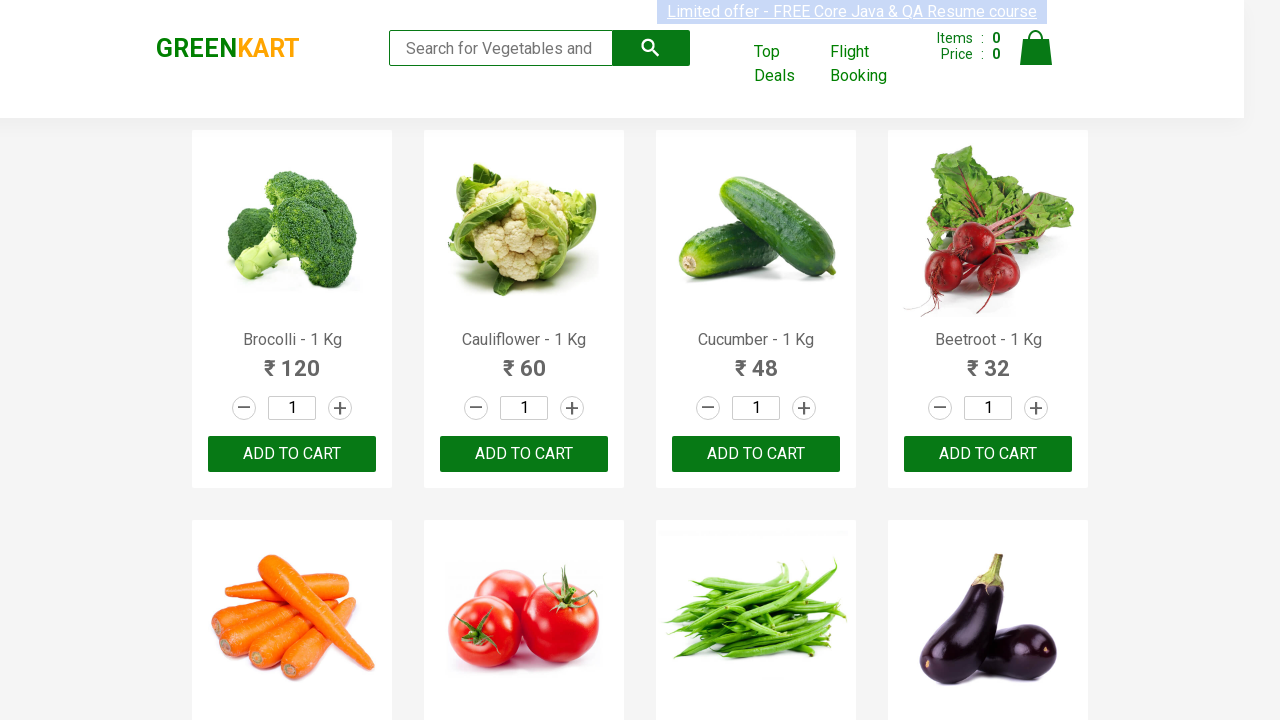

Located all ADD TO CART buttons
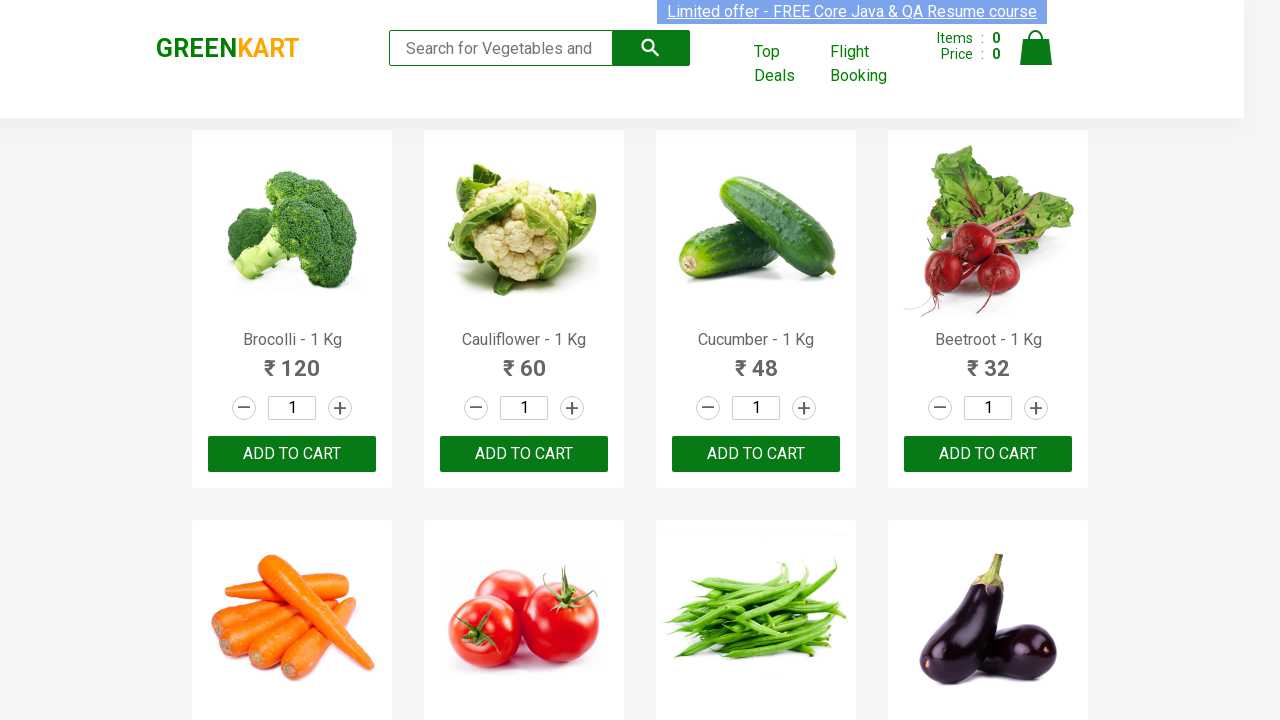

Clicked ADD TO CART button for Brocolli at (292, 454) on xpath=//button[text()='ADD TO CART'] >> nth=0
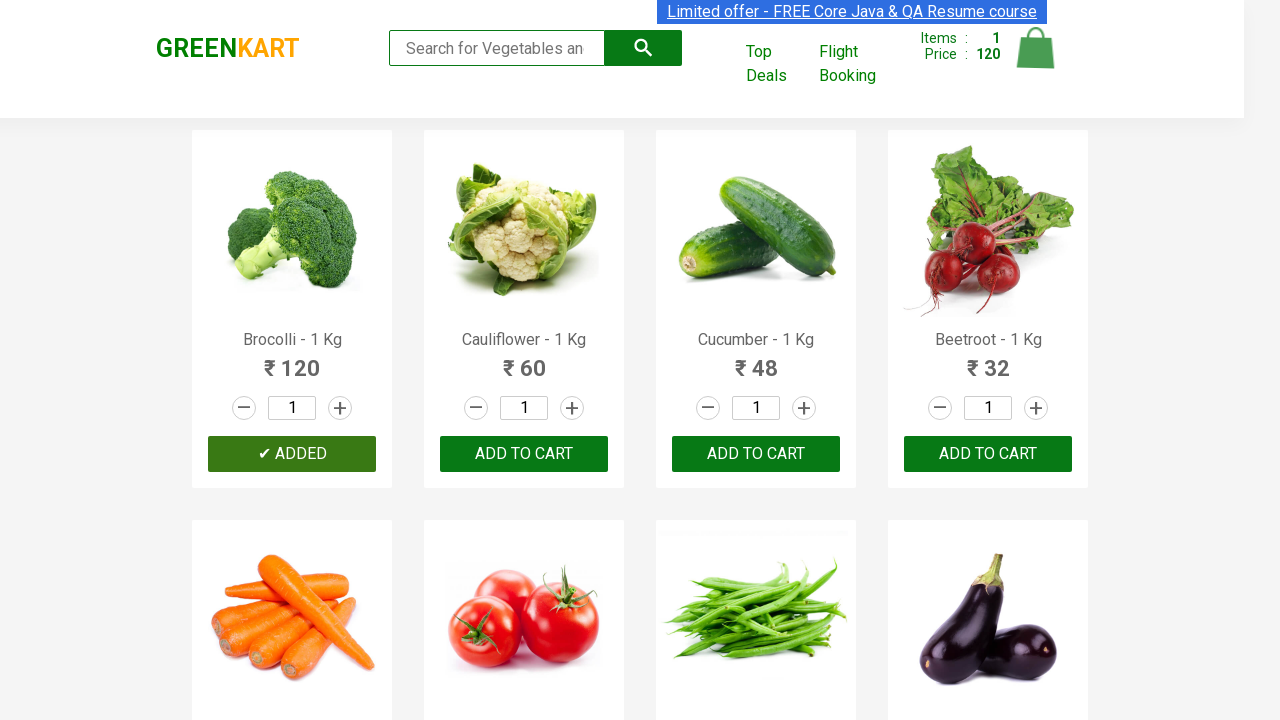

Clicked ADD TO CART button for Cucumber at (988, 454) on xpath=//button[text()='ADD TO CART'] >> nth=2
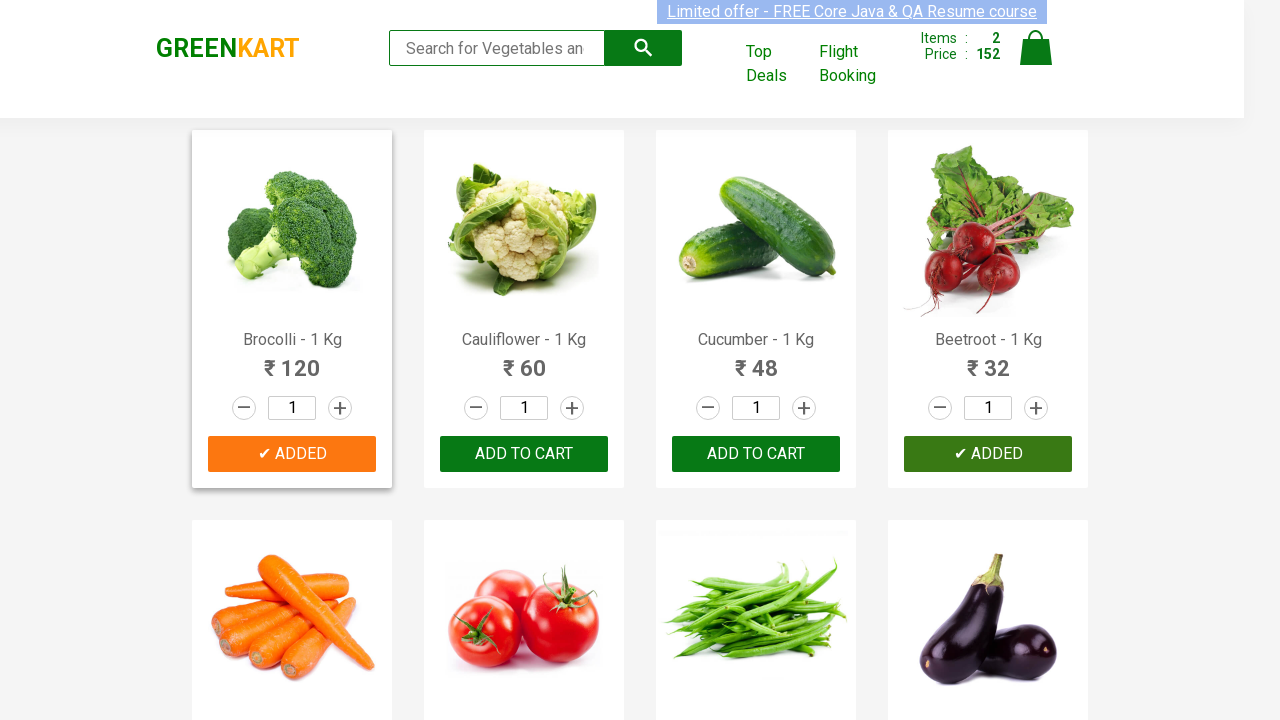

Clicked ADD TO CART button for Beetroot at (524, 360) on xpath=//button[text()='ADD TO CART'] >> nth=3
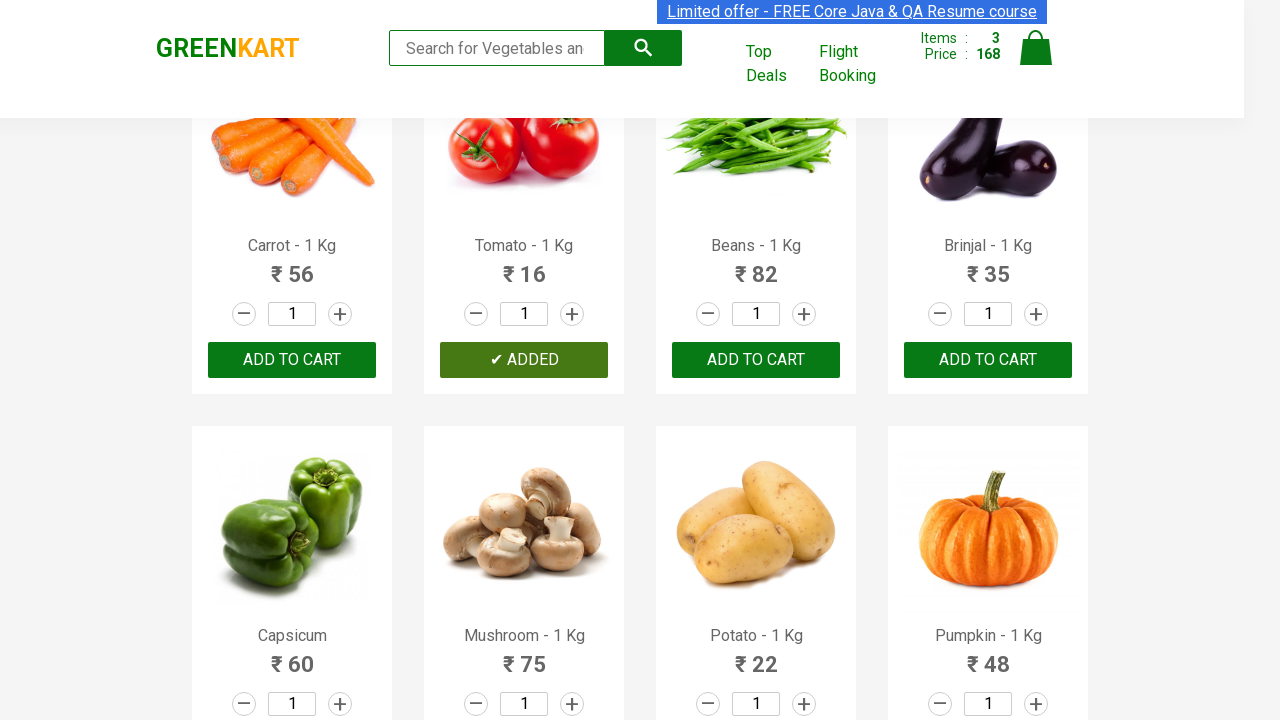

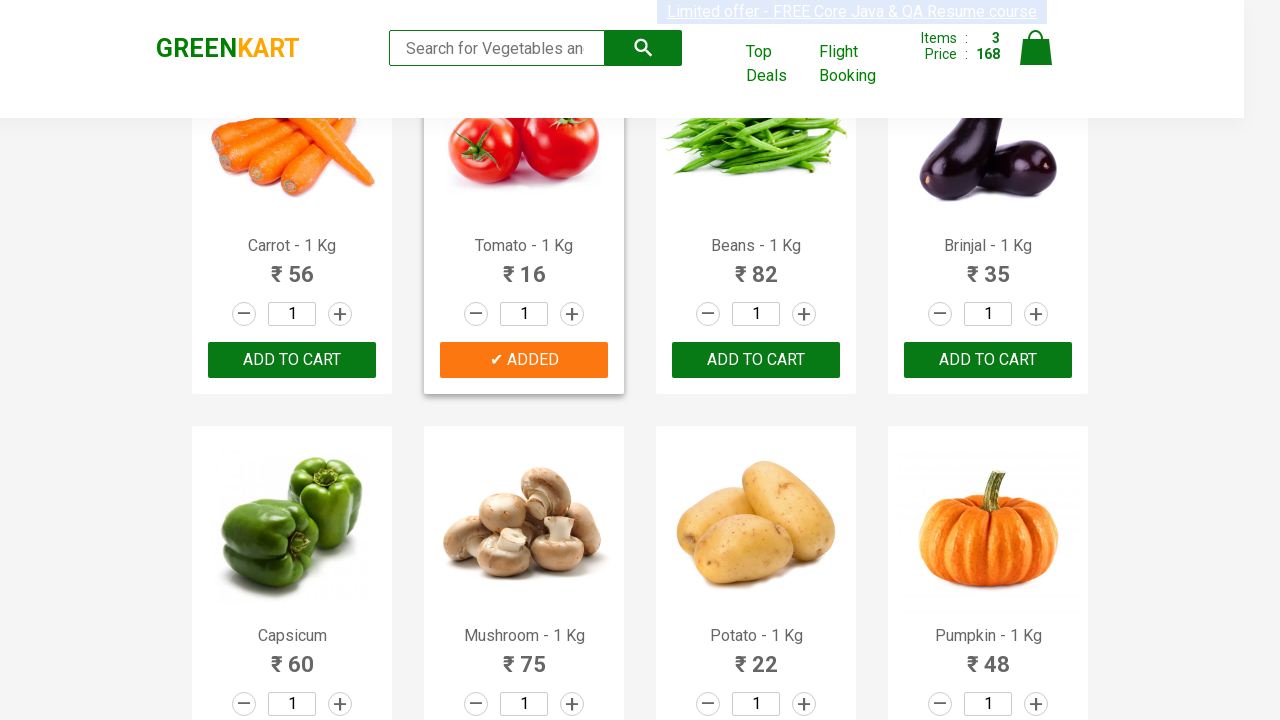